Tests clicking a blue primary button multiple times and handling the resulting alert dialogs on a UI testing playground page

Starting URL: http://uitestingplayground.com/classattr

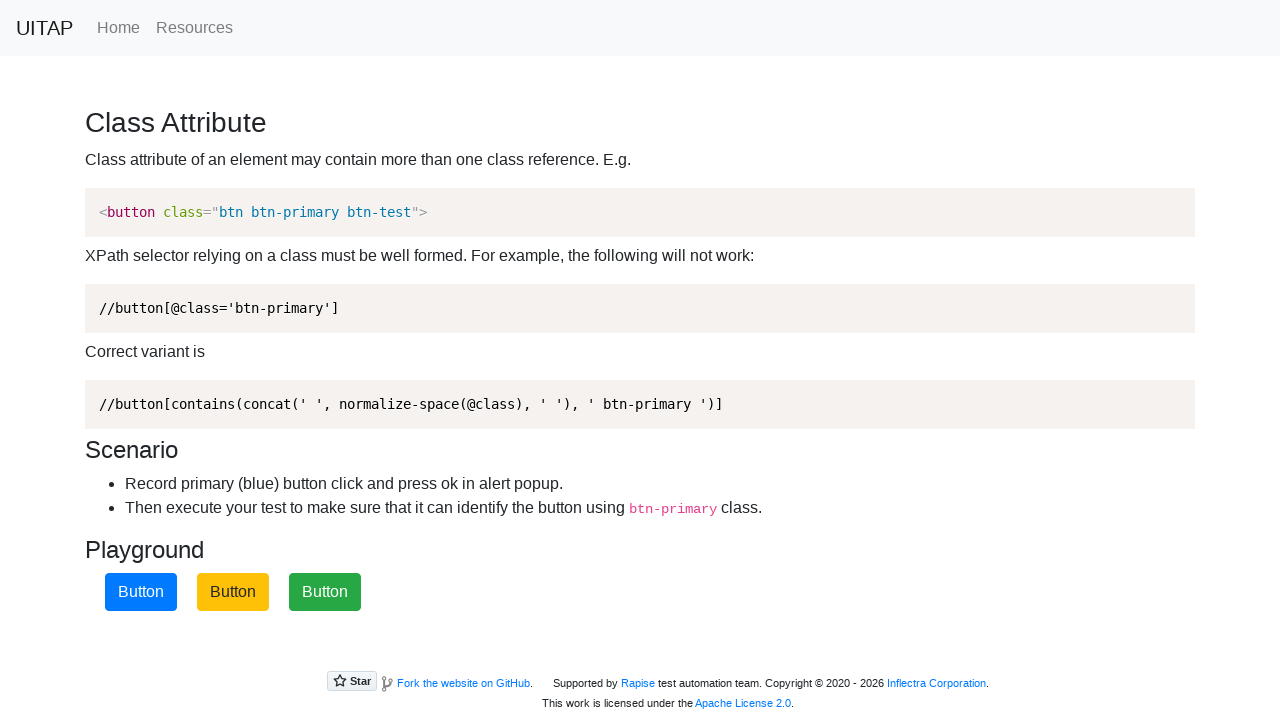

Navigated to UI testing playground classattr page
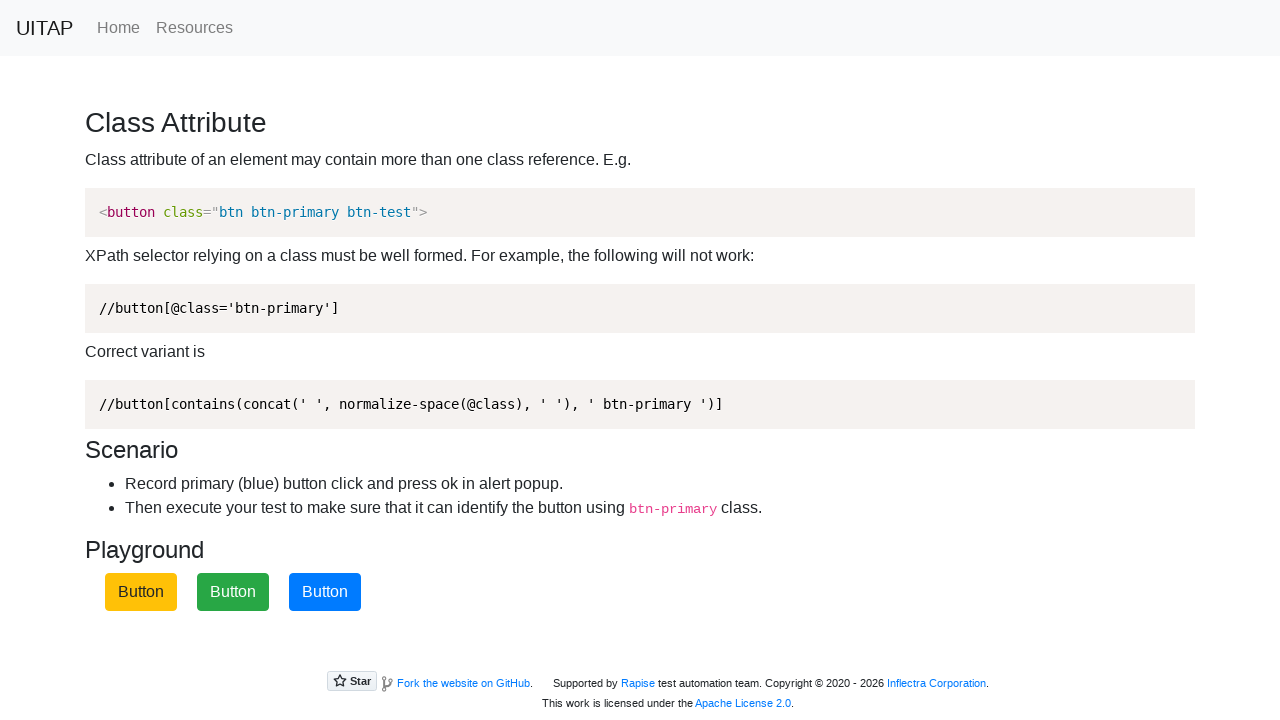

Clicked blue primary button (iteration 1) at (325, 592) on xpath=//button[contains(concat(' ', normalize-space(@class), ' '), ' btn-primary
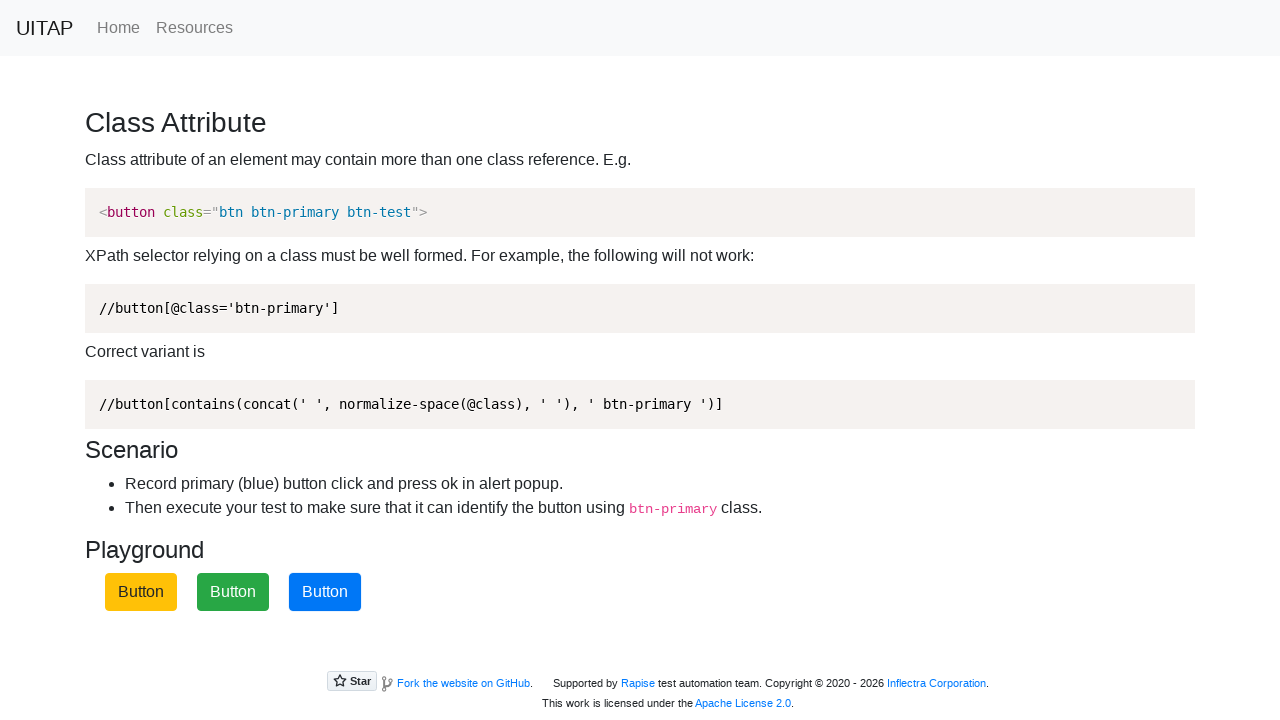

Set up dialog handler to accept alert (iteration 1)
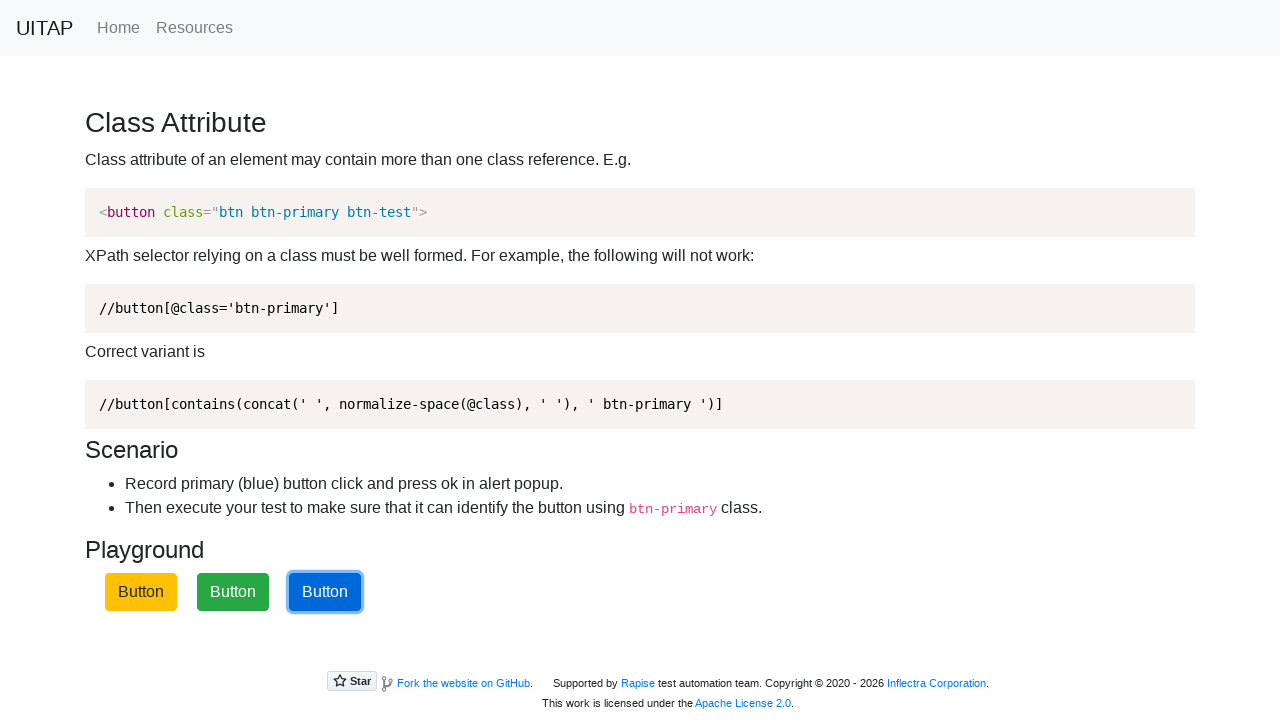

Waited 500ms for dialog processing (iteration 1)
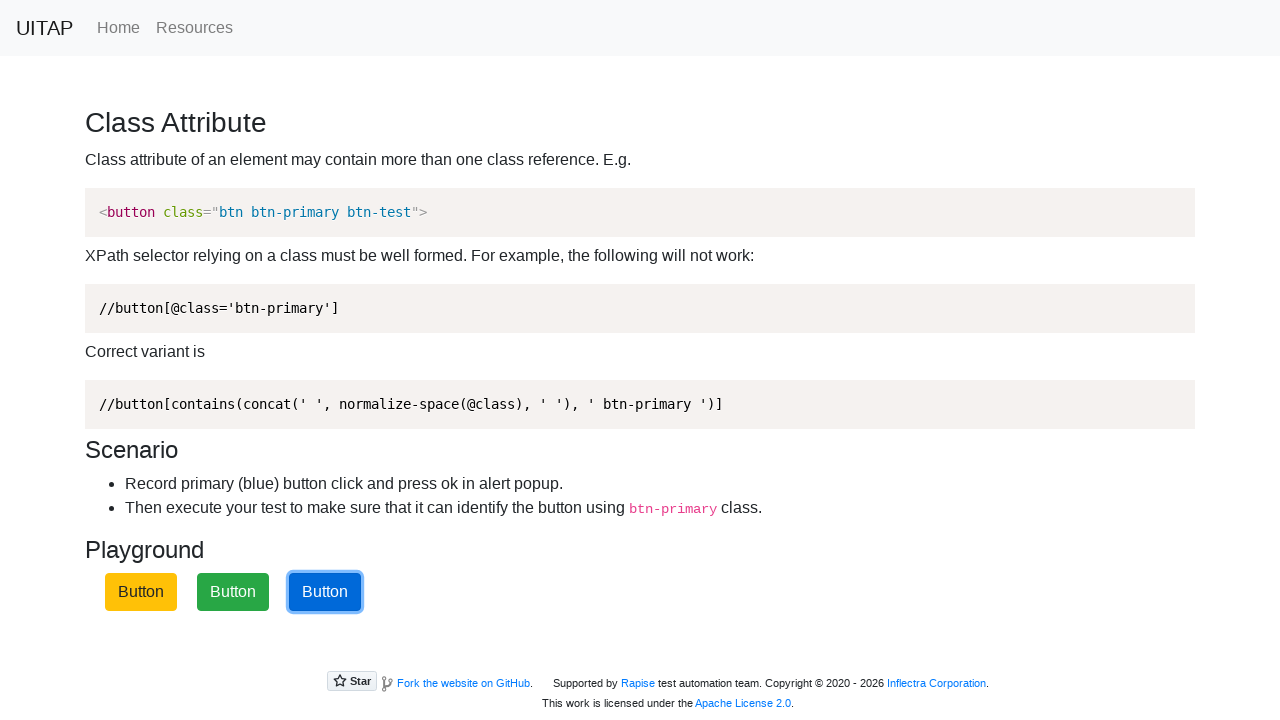

Clicked blue primary button (iteration 2) at (325, 592) on xpath=//button[contains(concat(' ', normalize-space(@class), ' '), ' btn-primary
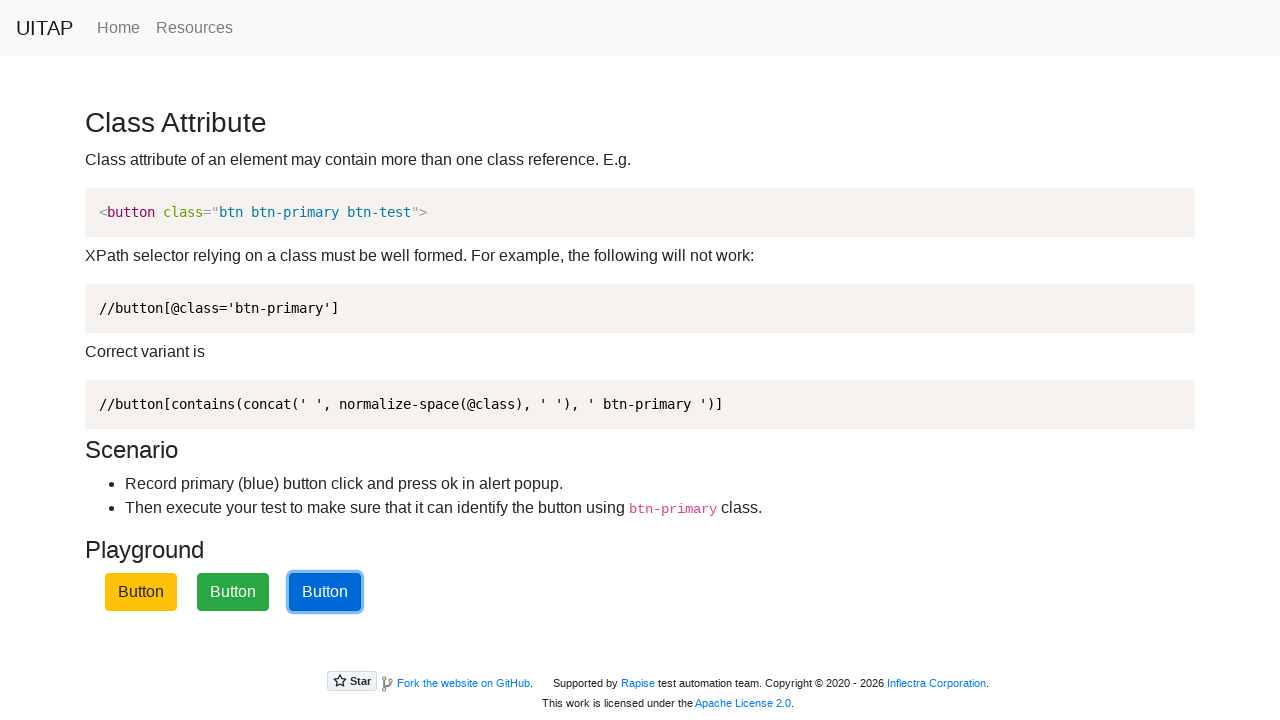

Set up dialog handler to accept alert (iteration 2)
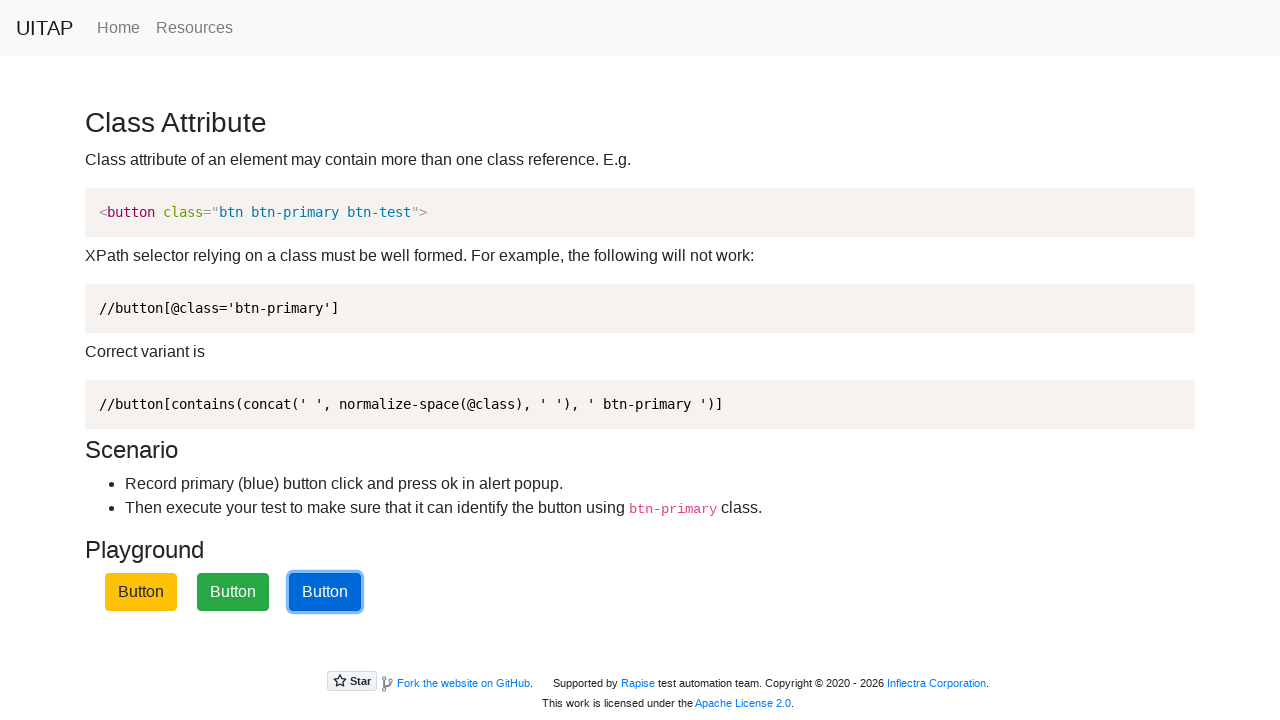

Waited 500ms for dialog processing (iteration 2)
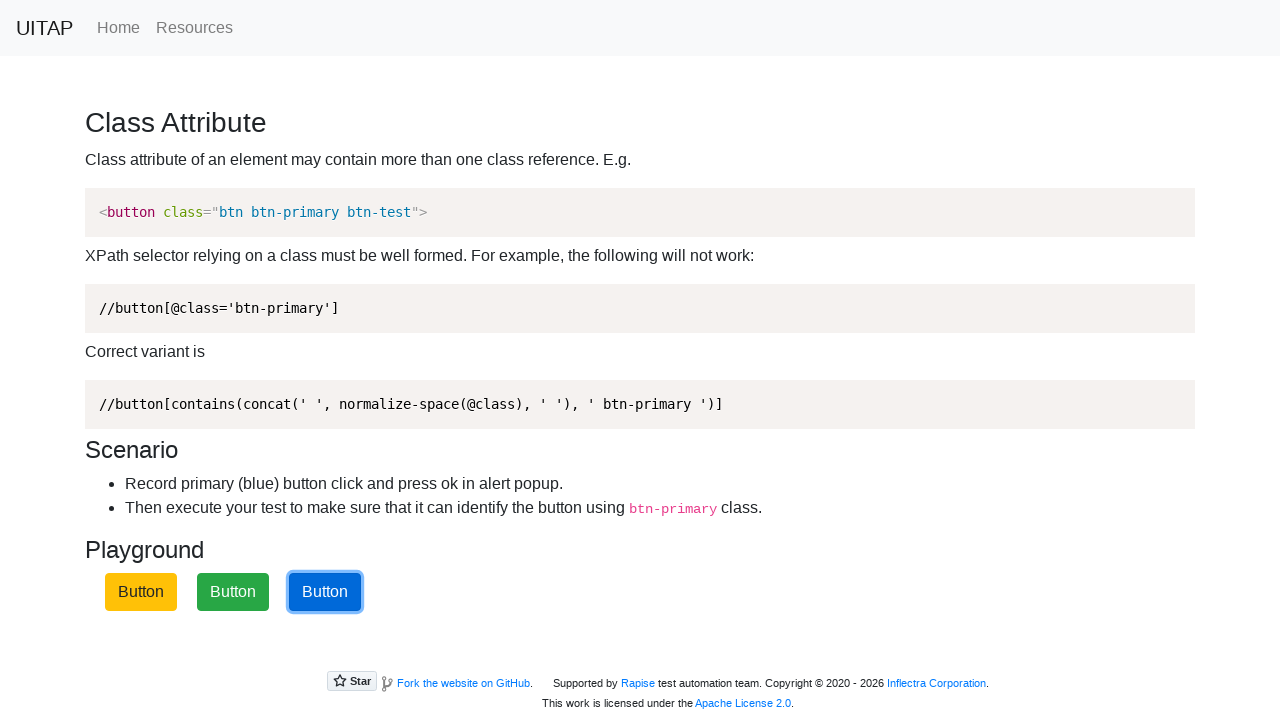

Clicked blue primary button (iteration 3) at (325, 592) on xpath=//button[contains(concat(' ', normalize-space(@class), ' '), ' btn-primary
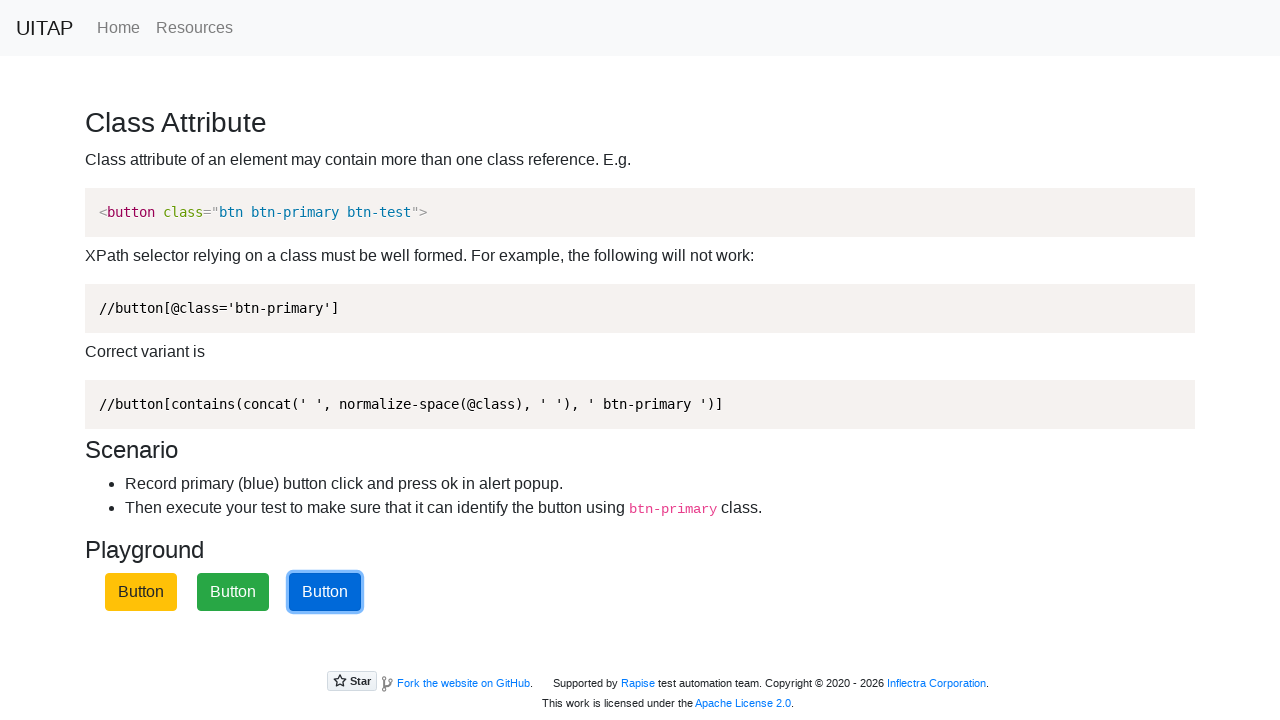

Set up dialog handler to accept alert (iteration 3)
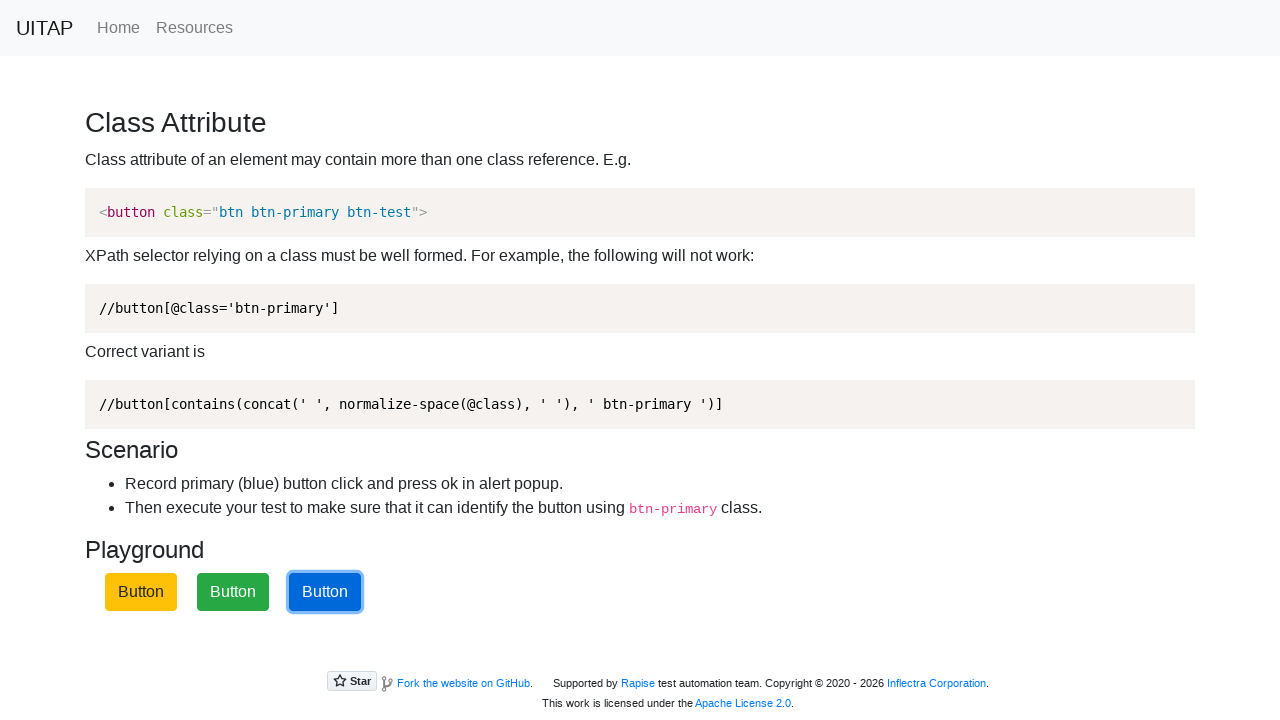

Waited 500ms for dialog processing (iteration 3)
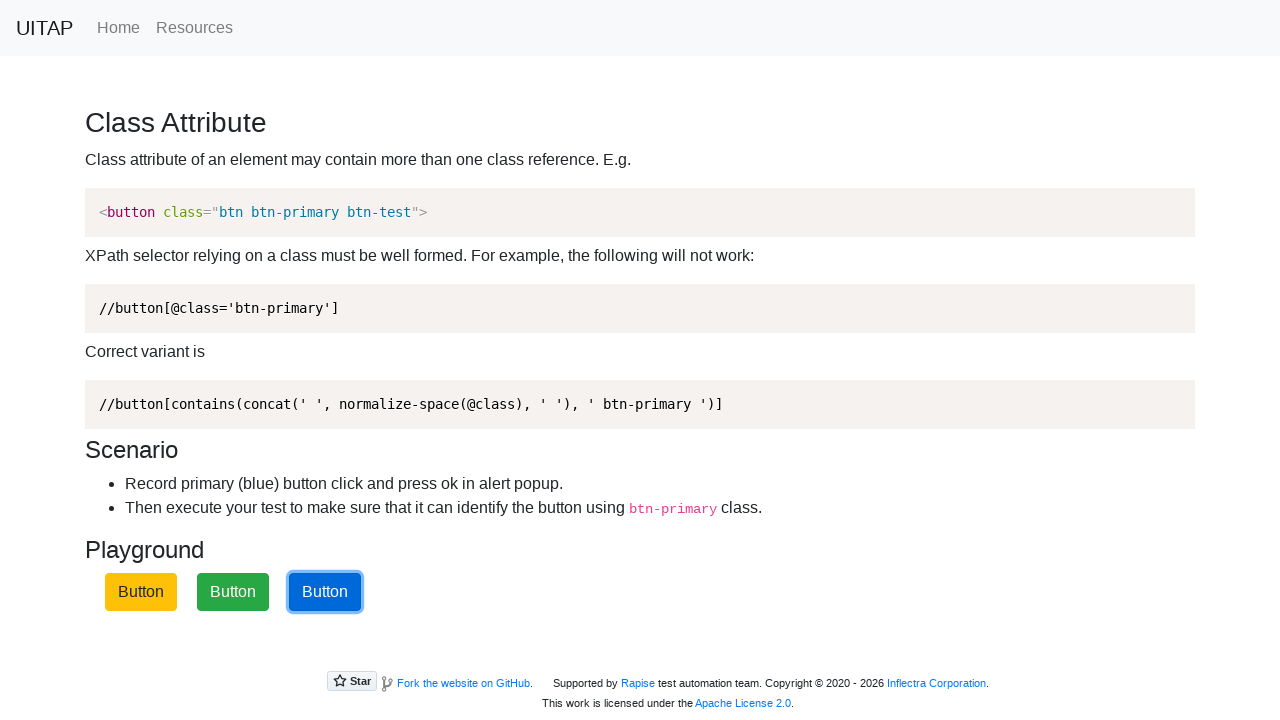

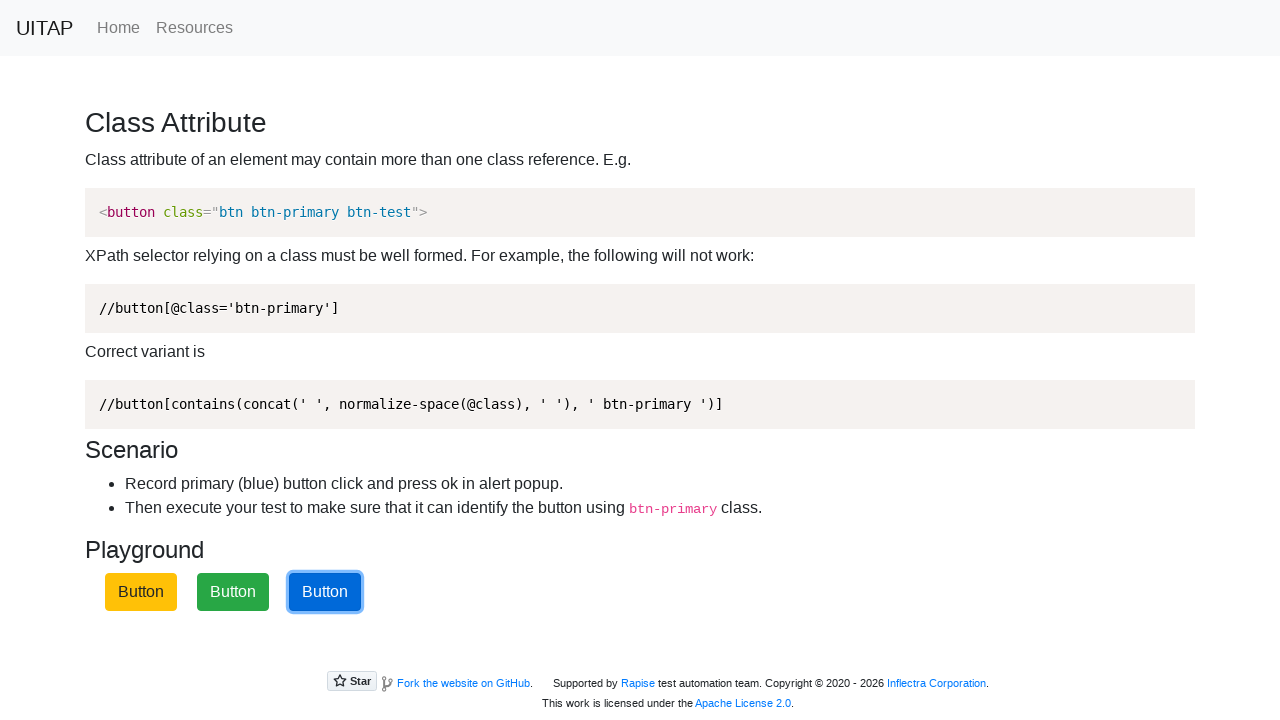